Tests multi-select dropdown functionality by clicking on a combo tree input box and selecting multiple options ("choice 1" and "choice 2") from the dropdown list.

Starting URL: https://www.jqueryscript.net/demo/Drop-Down-Combo-Tree/

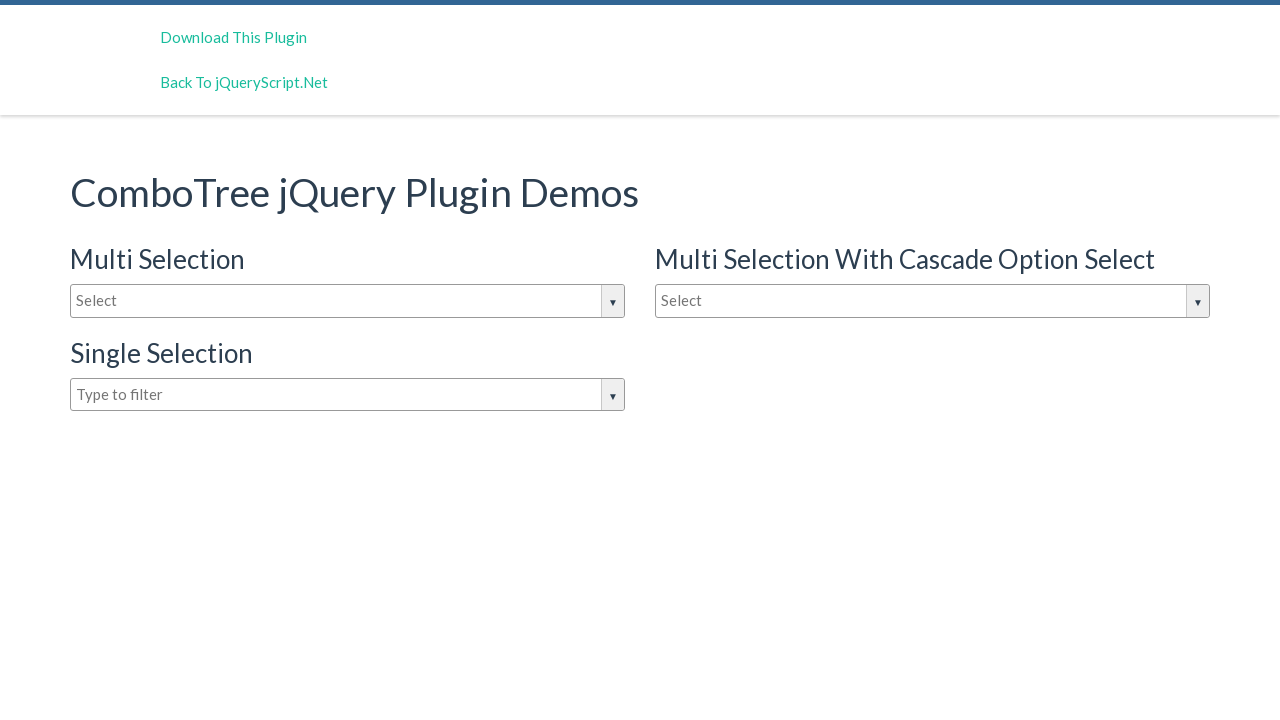

Clicked on combo tree input box to open dropdown at (348, 301) on #justAnInputBox
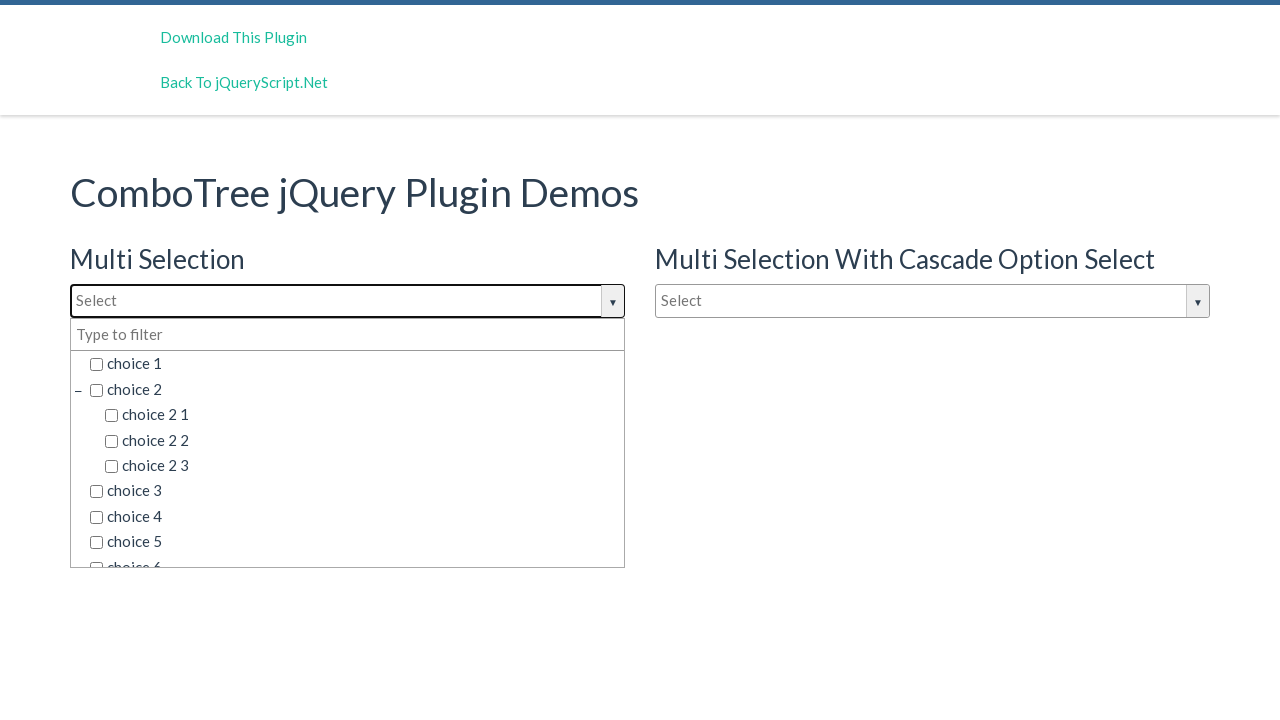

Dropdown options loaded and visible
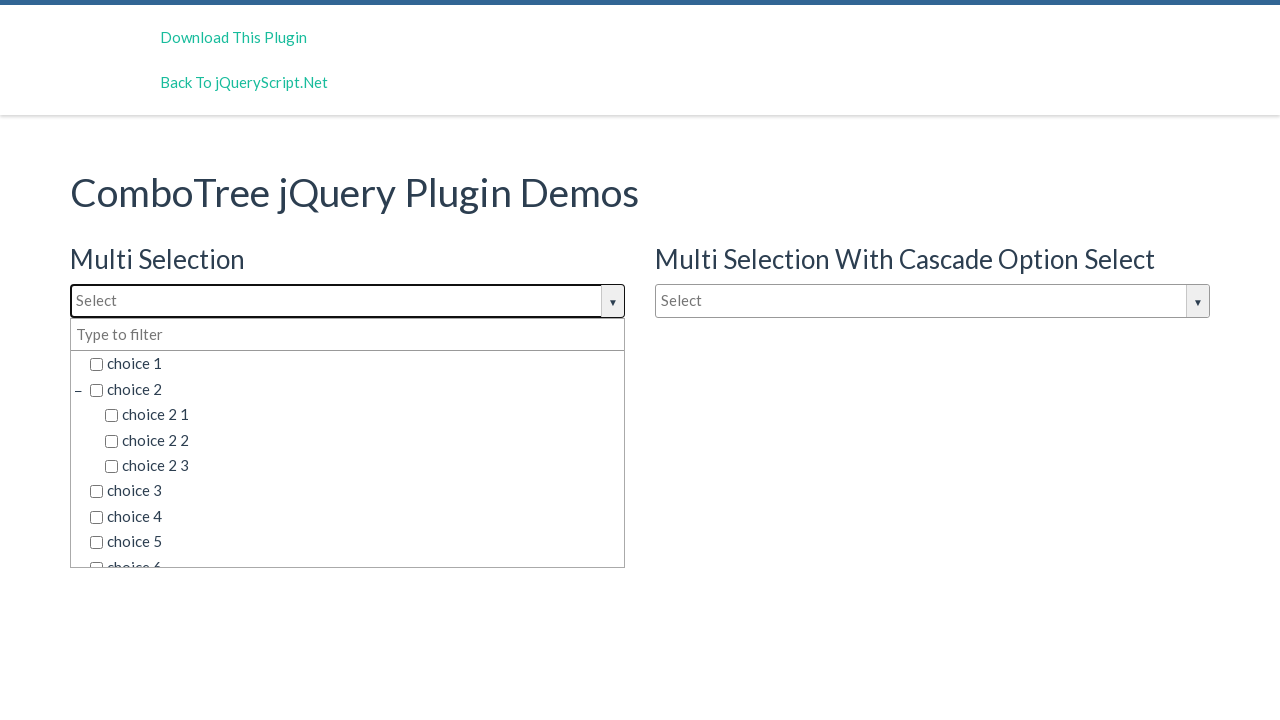

Selected 'choice 1' from dropdown at (355, 364) on span.comboTreeItemTitle:has-text('choice 1')
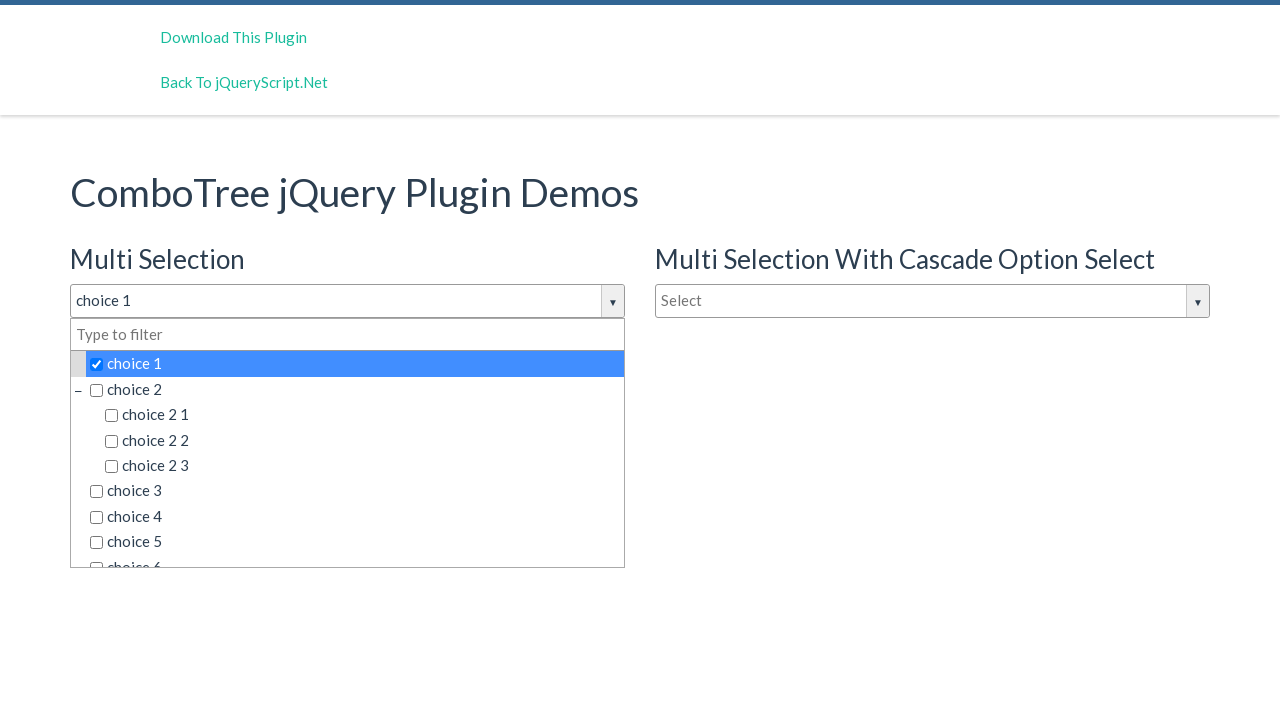

Selected 'choice 2' from dropdown at (355, 389) on span.comboTreeItemTitle:has-text('choice 2')
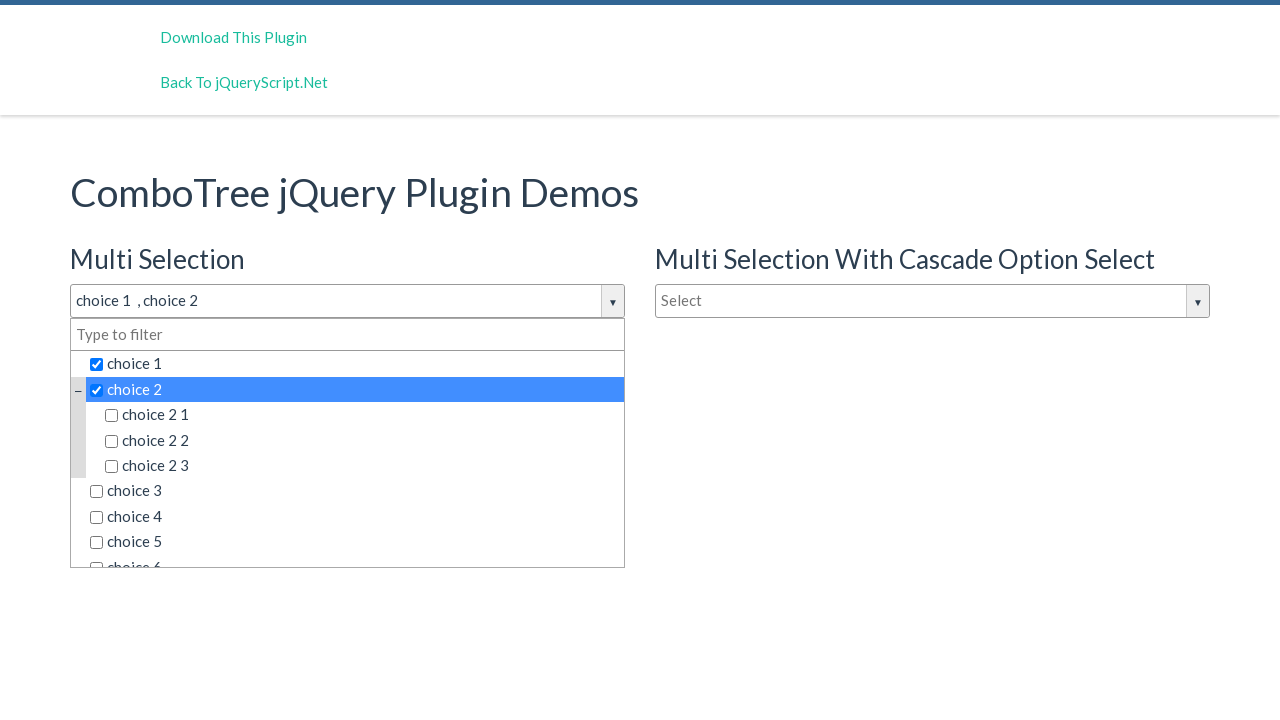

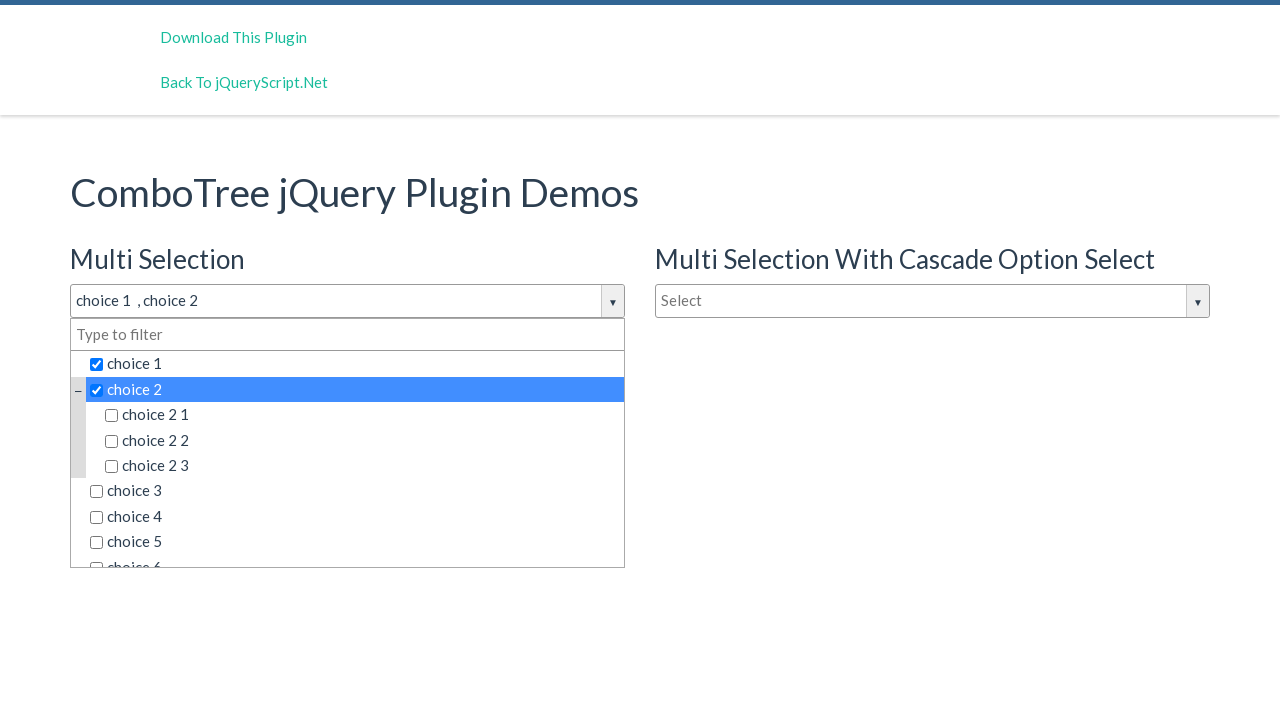